Tests right-click (context click) functionality by navigating to the Context Menu page and performing a right-click on the designated hot-spot element.

Starting URL: https://the-internet.herokuapp.com/

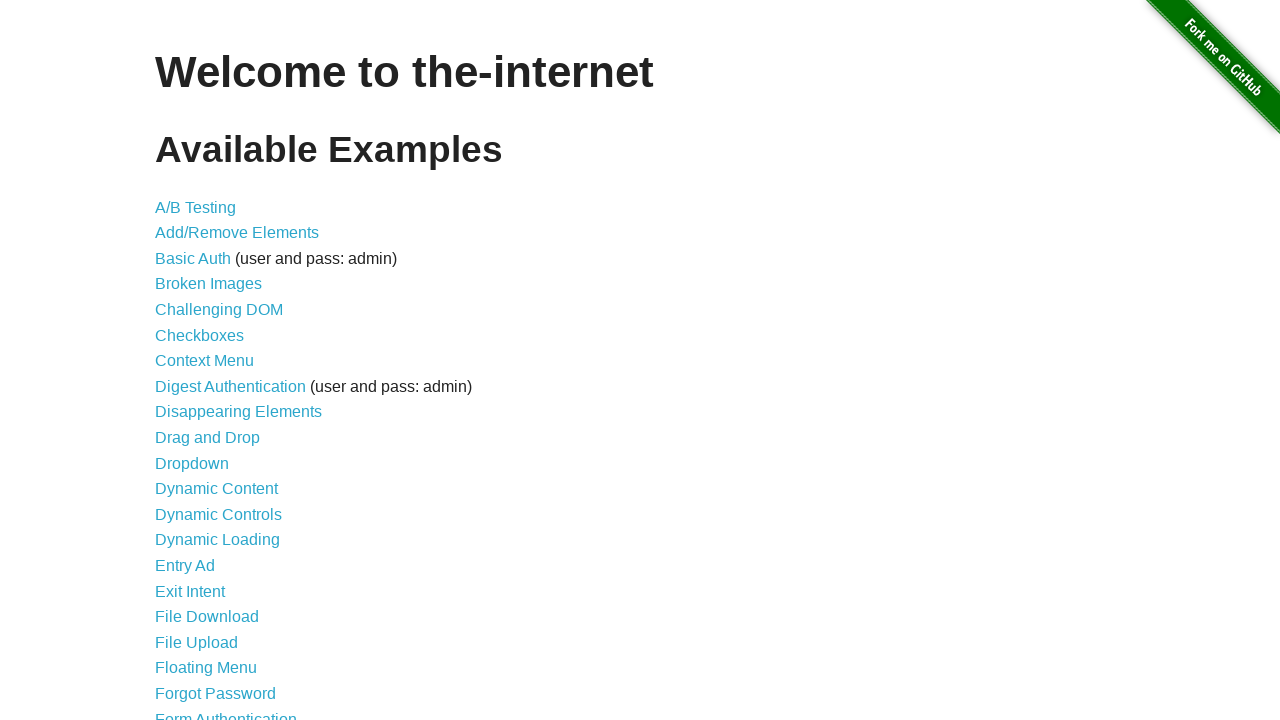

Clicked on the Context Menu link at (204, 361) on a:has-text('Context')
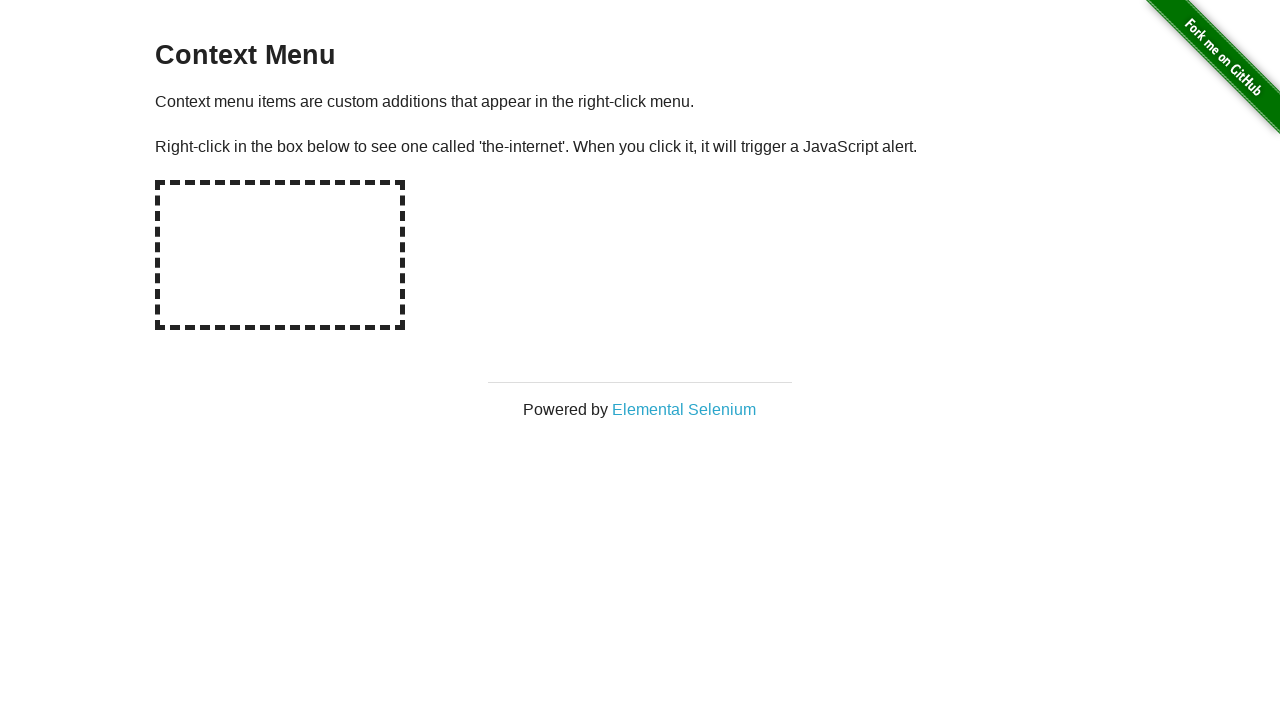

Hot-spot element is now visible
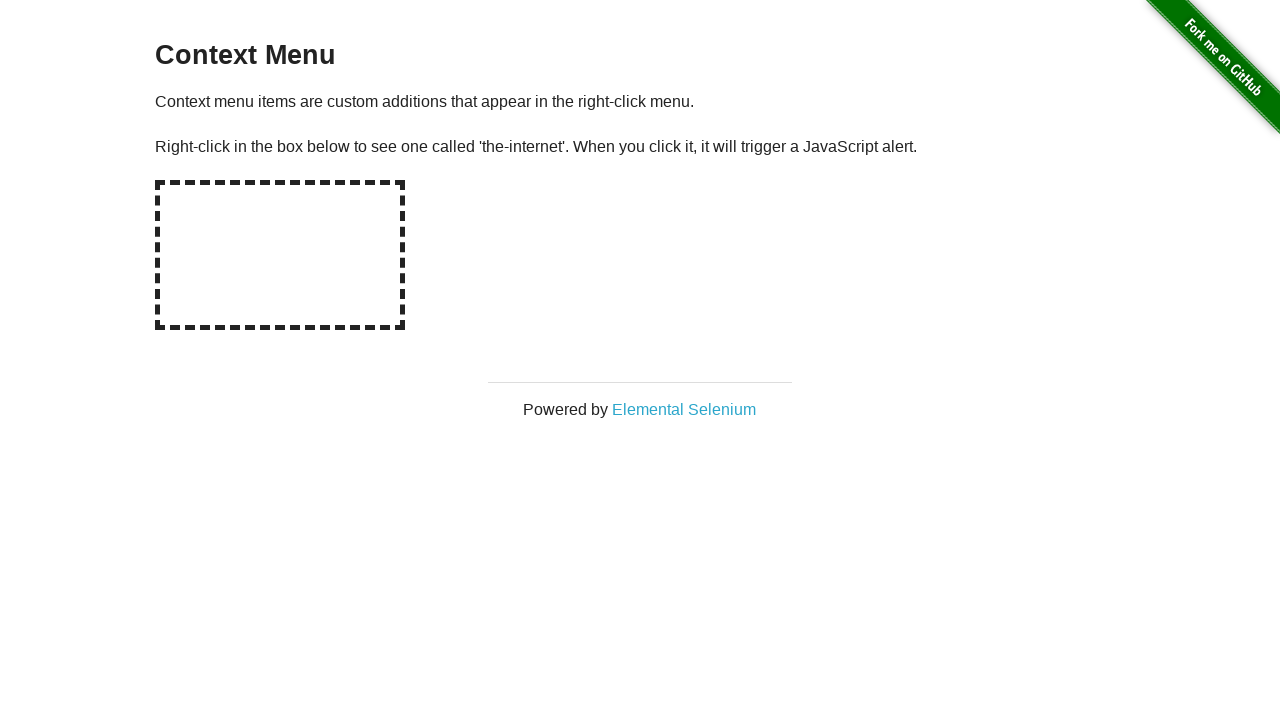

Performed right-click (context click) on the hot-spot element at (280, 255) on #hot-spot
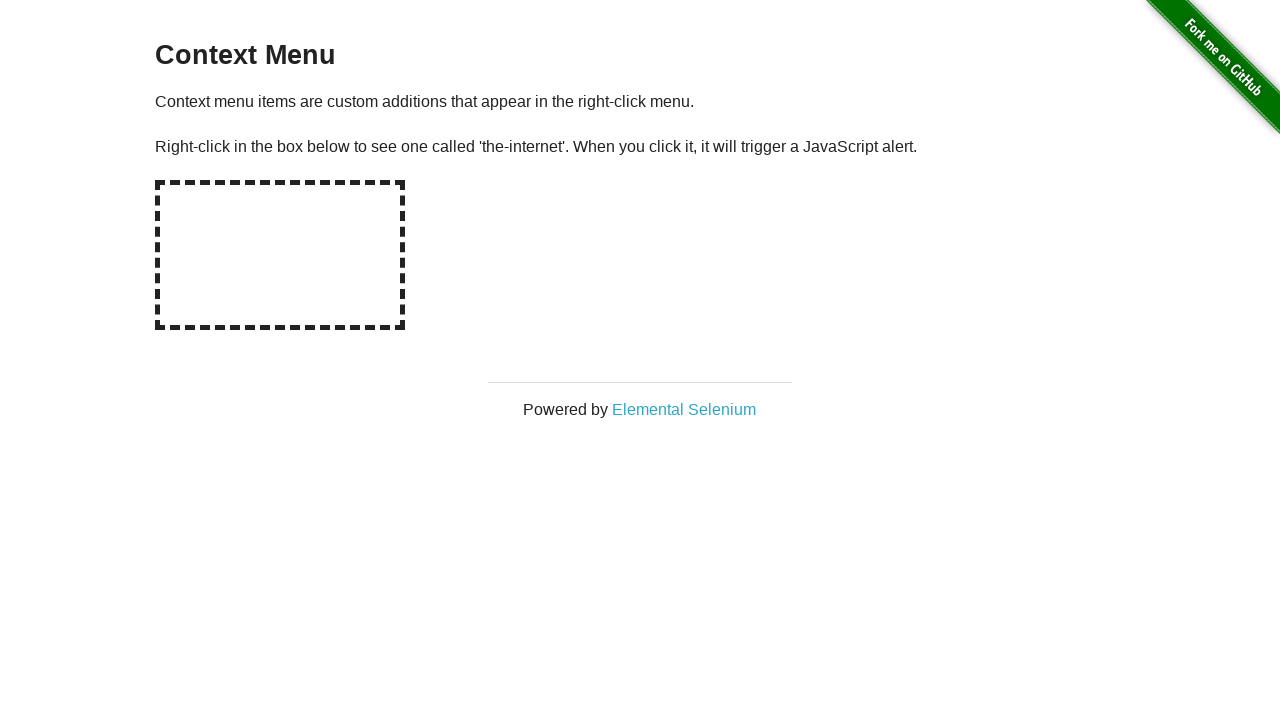

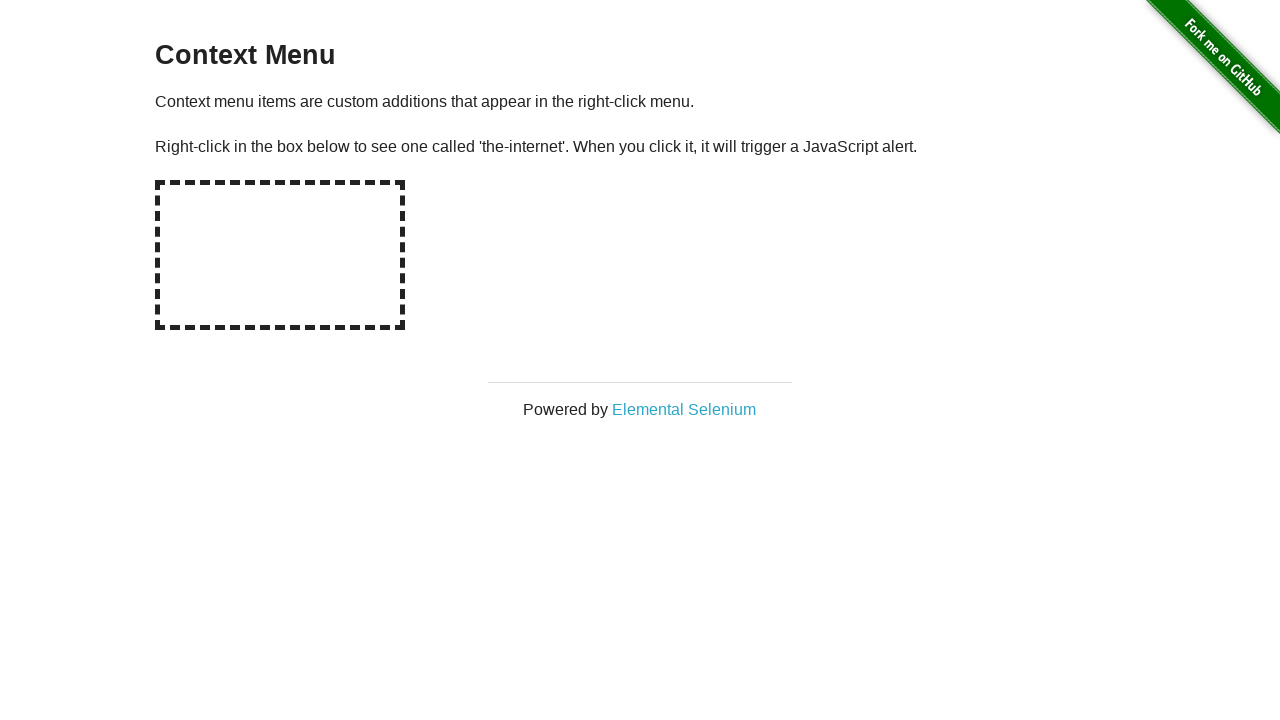